Tests that clicking a link with ng-href navigates to the specified URL

Starting URL: https://code.angularjs.org/1.2.19/docs/examples/example-example5/index.html

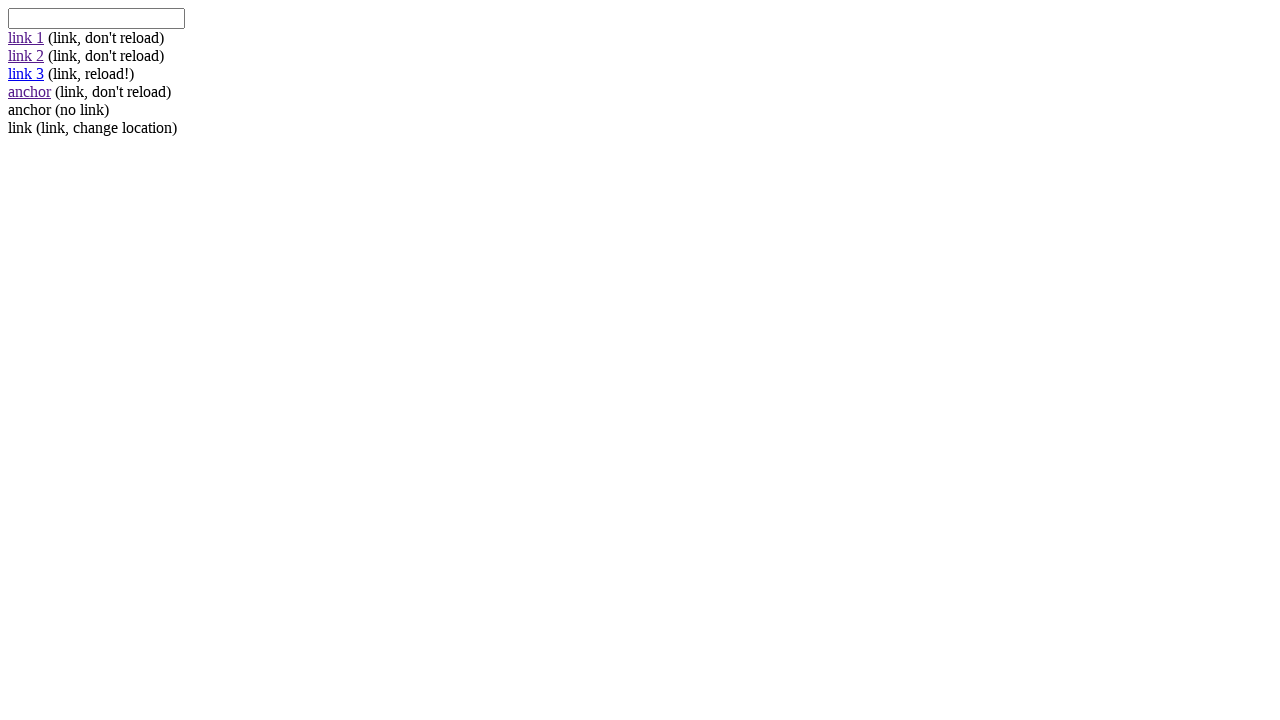

Clicked link-3 with ng-href attribute at (26, 74) on #link-3
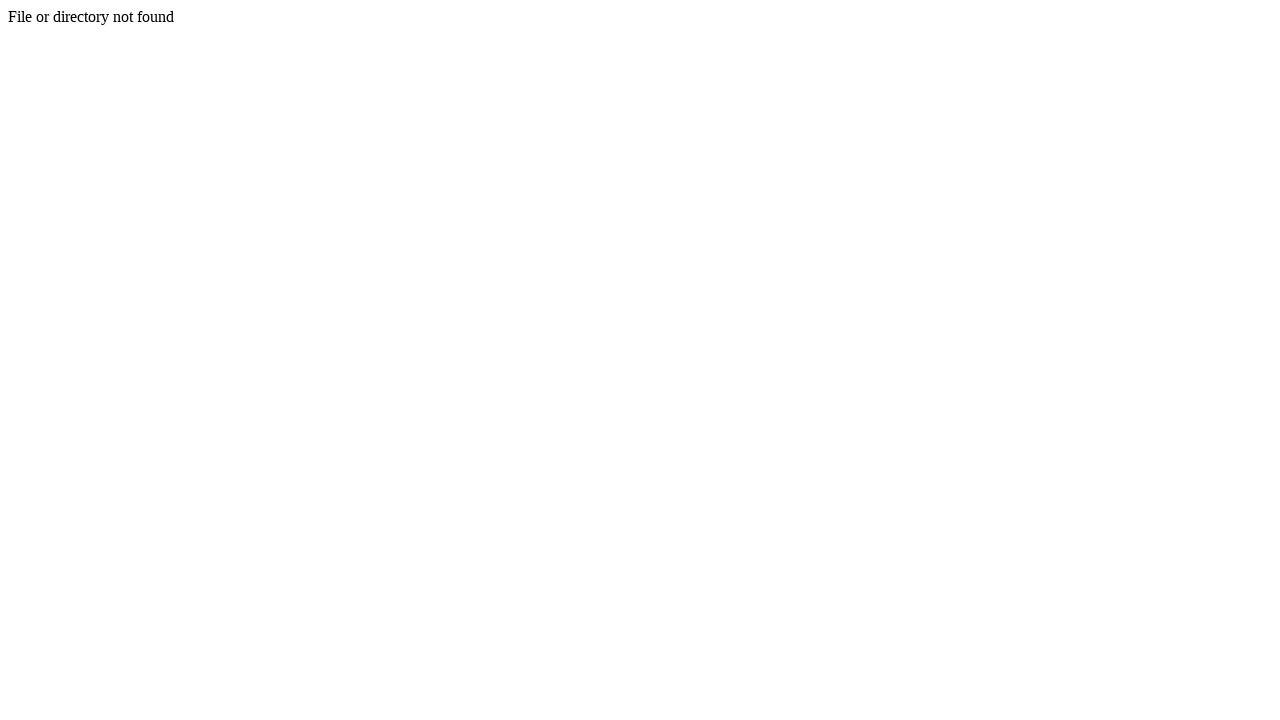

Navigated to URL ending with /123
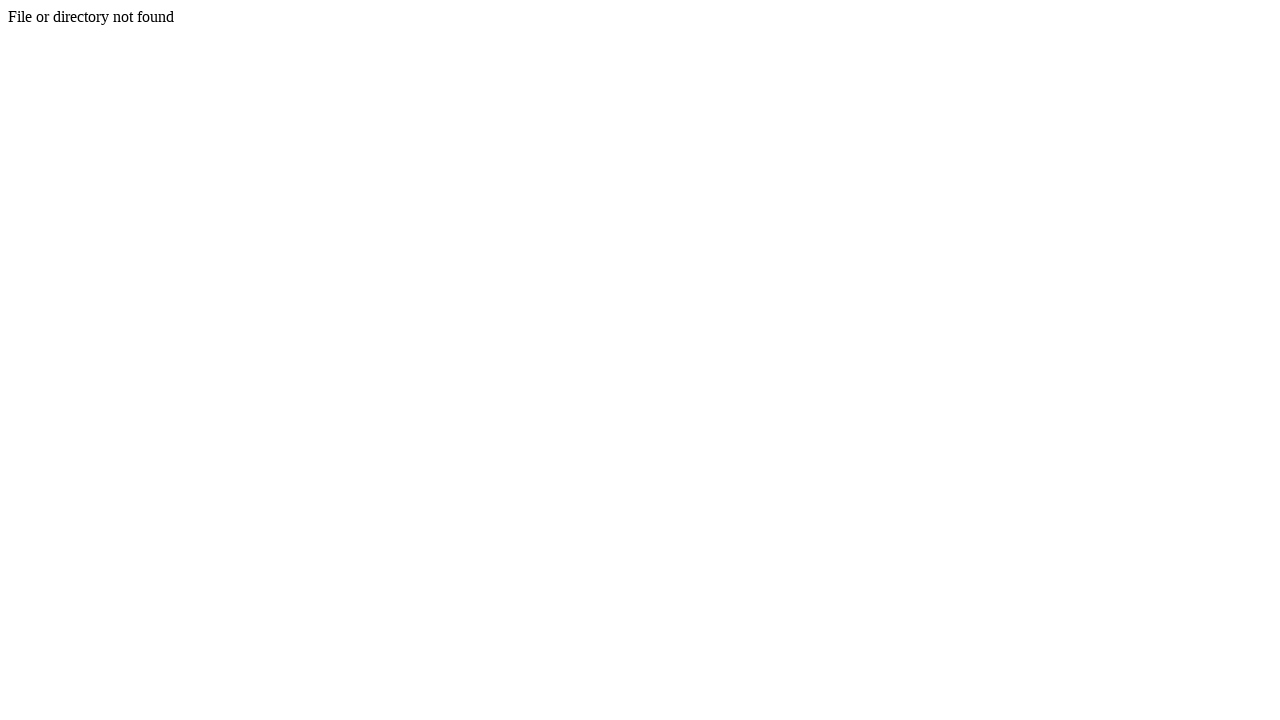

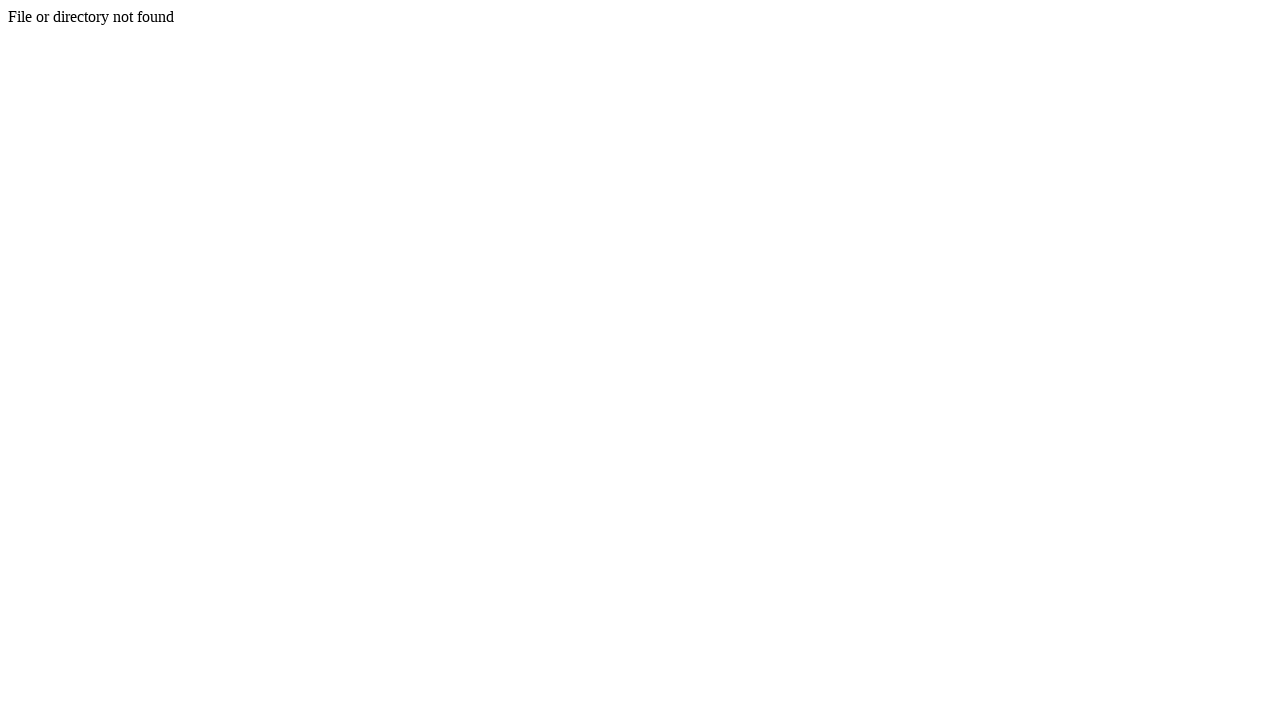